Tests checkbox functionality by selecting both checkboxes if they are not already selected, then verifies they are checked

Starting URL: https://the-internet.herokuapp.com/checkboxes

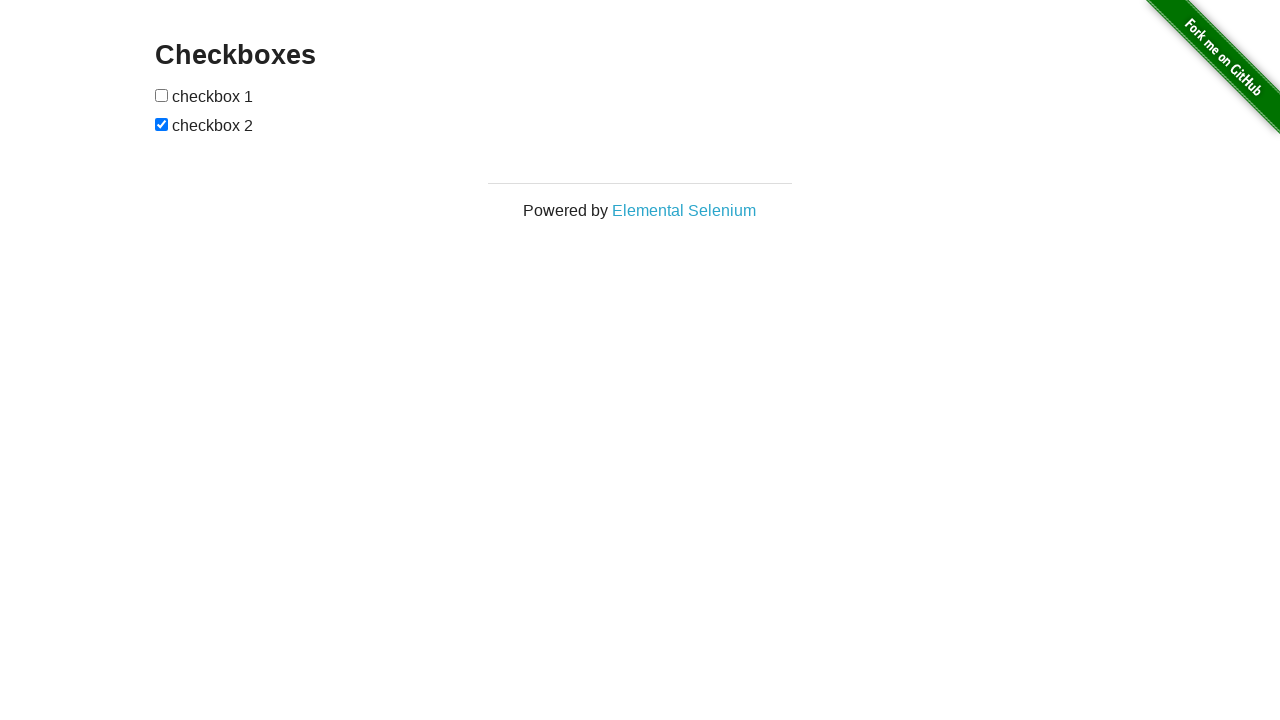

Located first checkbox element
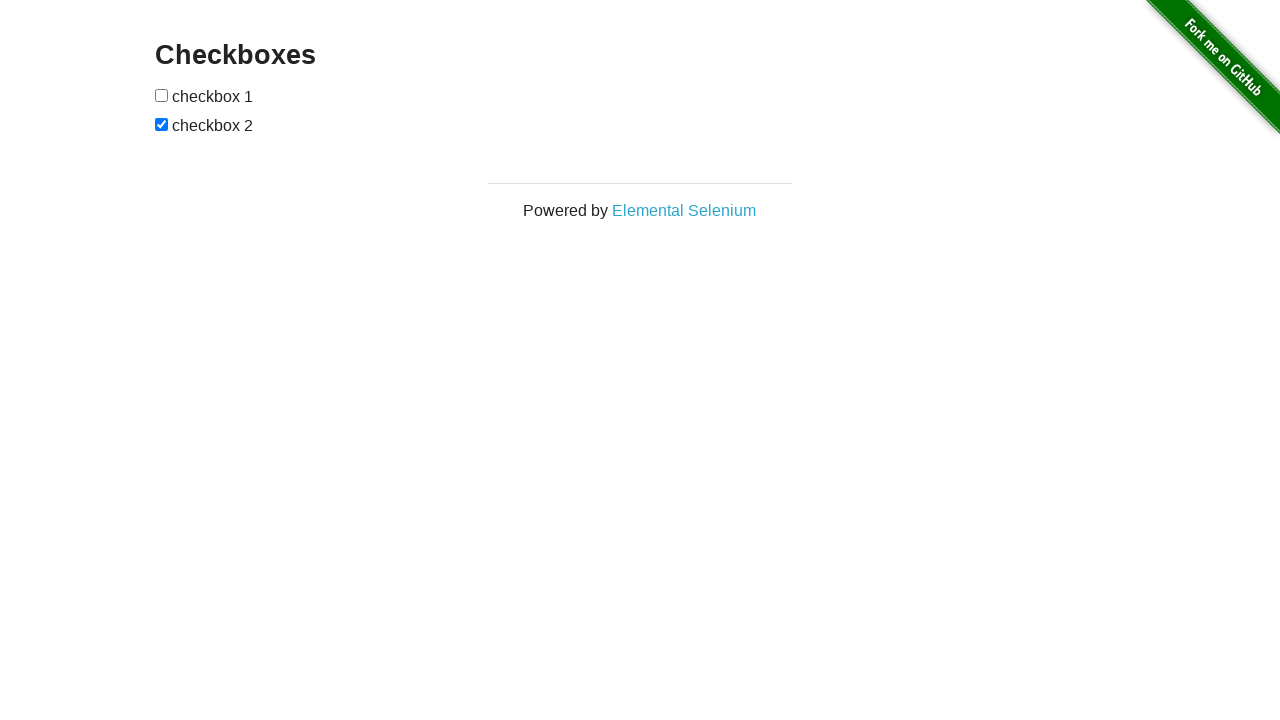

Checked first checkbox - it was not selected
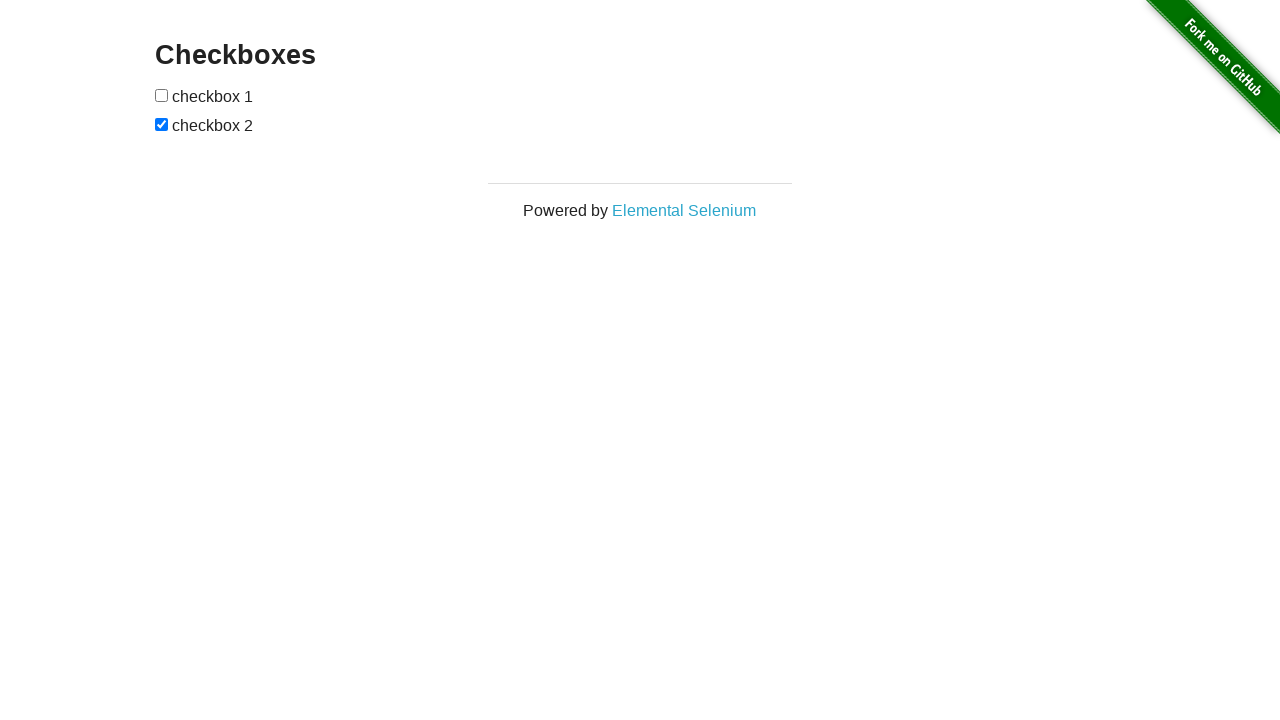

Clicked first checkbox at (162, 95) on xpath=//input[@type='checkbox'][1]
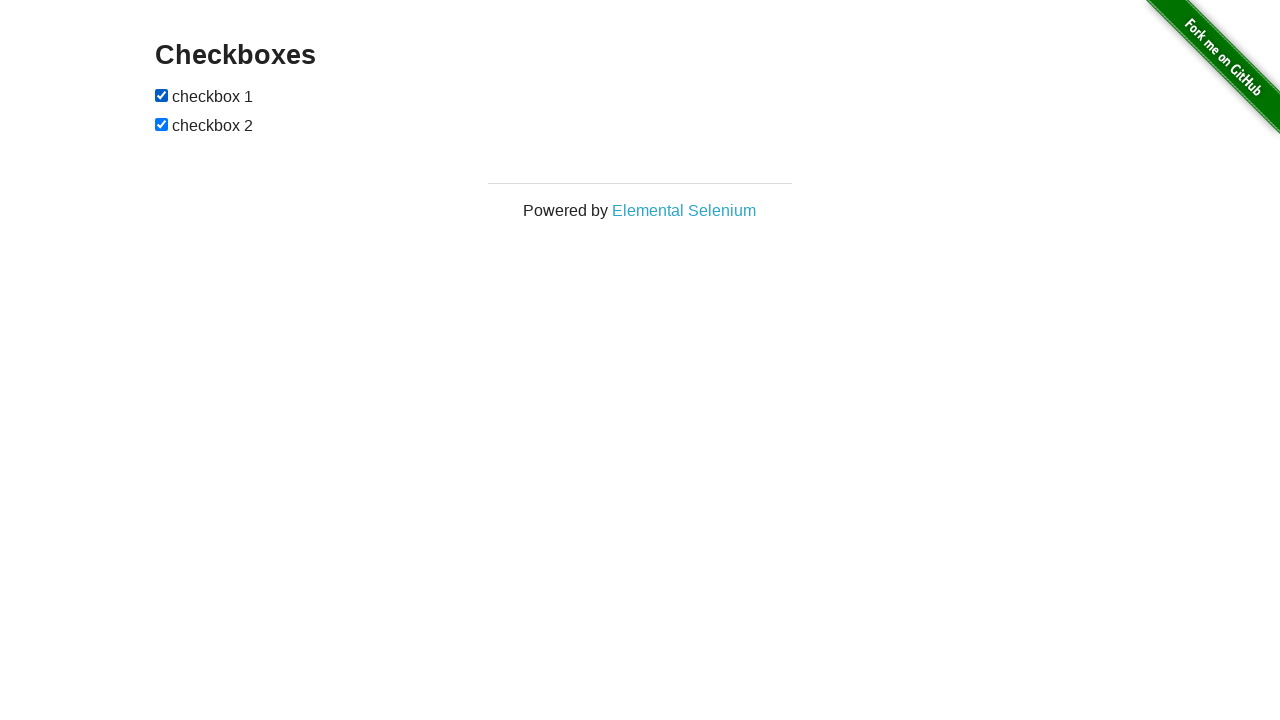

Located second checkbox element
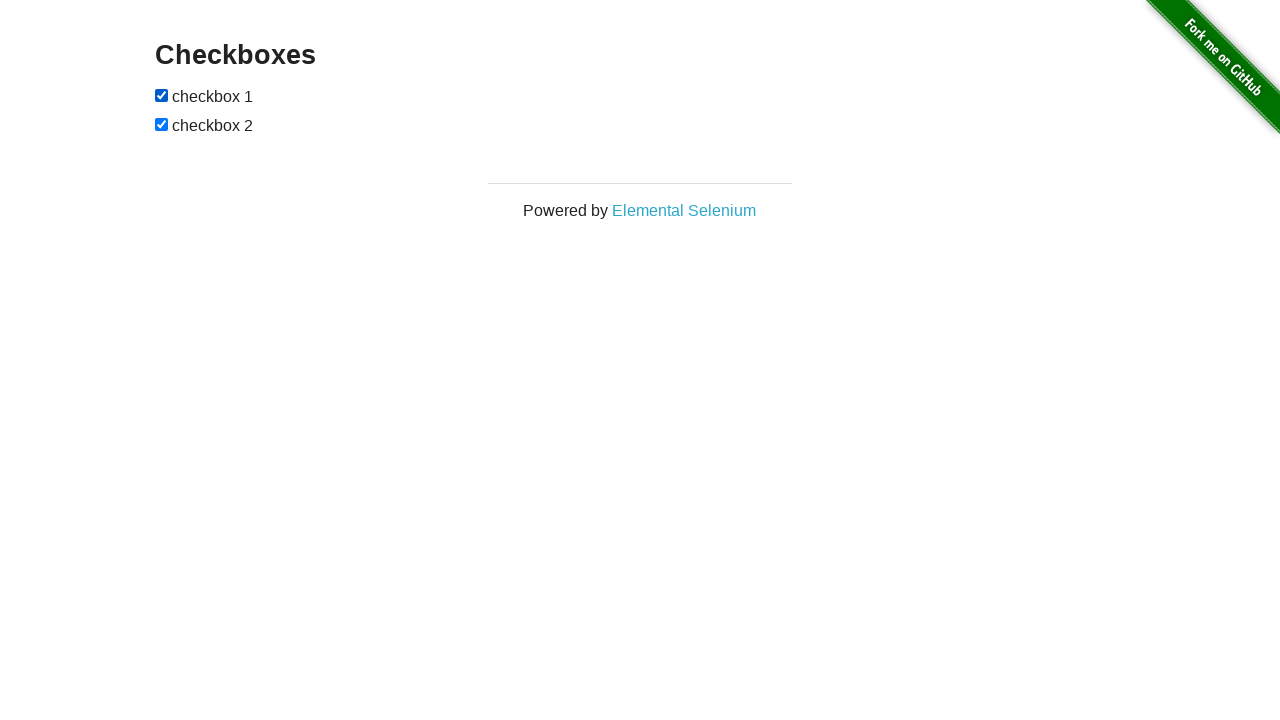

Second checkbox was already selected
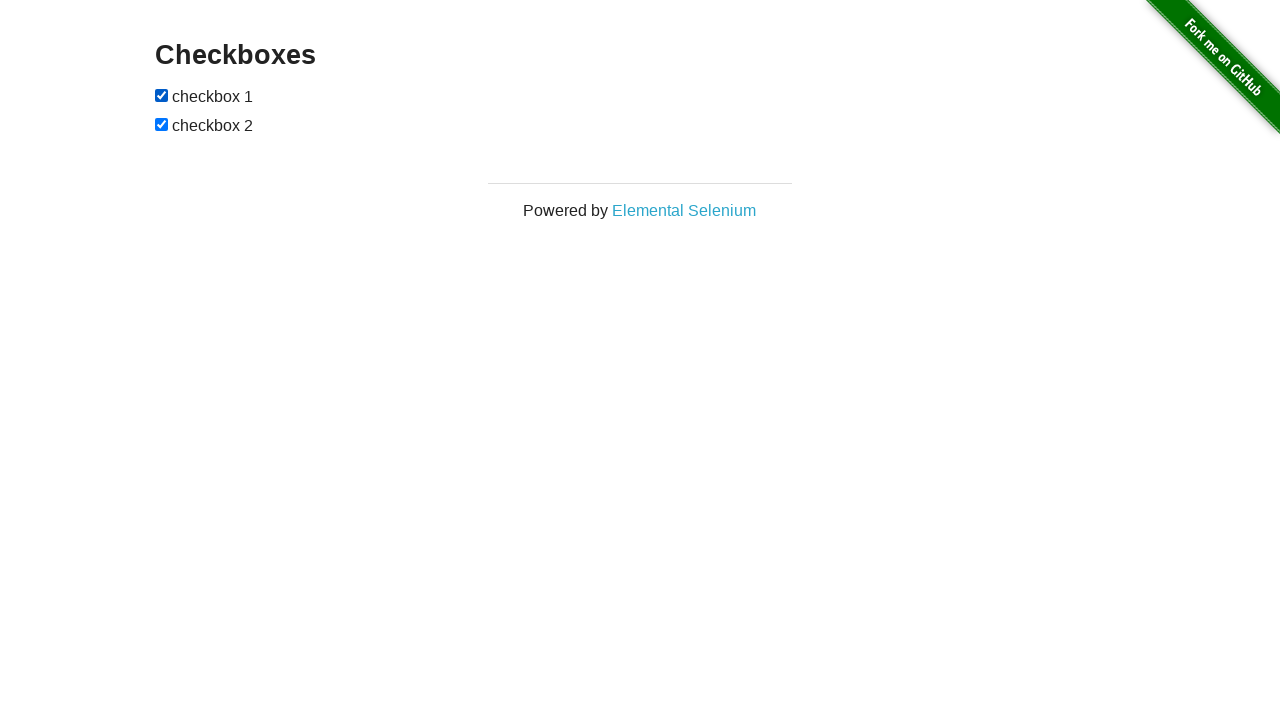

Verified first checkbox is checked
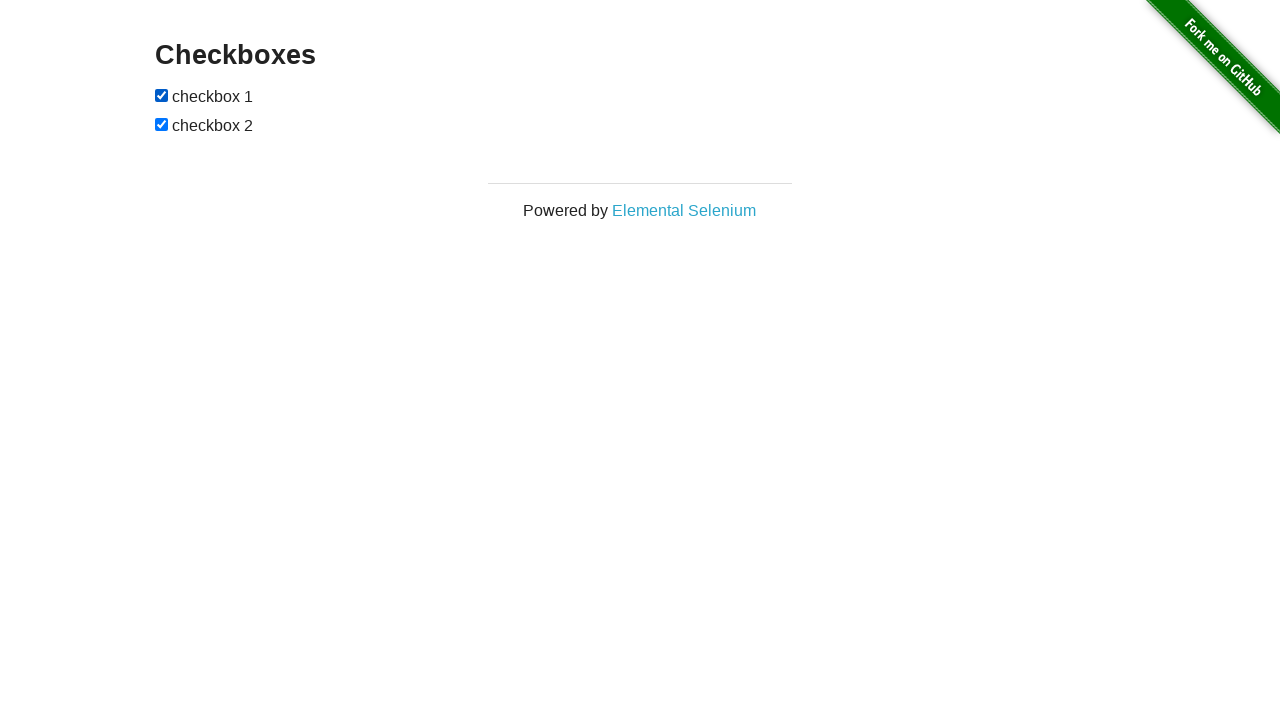

Verified second checkbox is checked
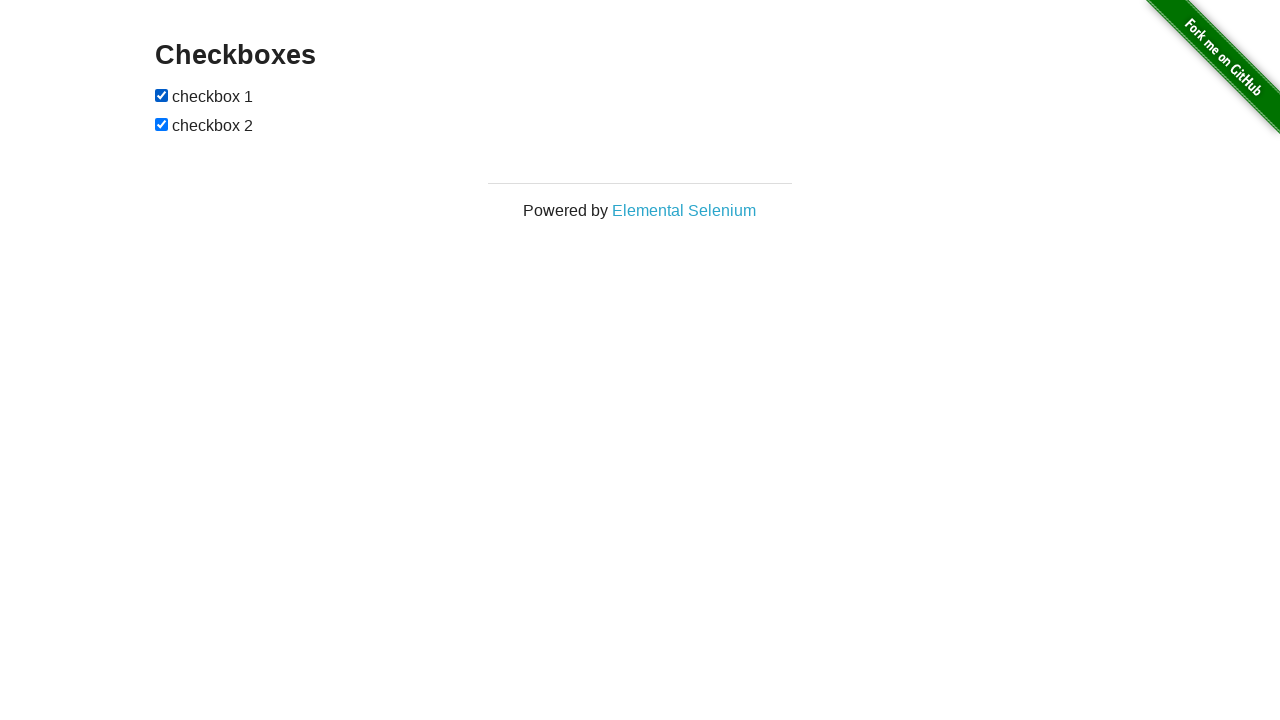

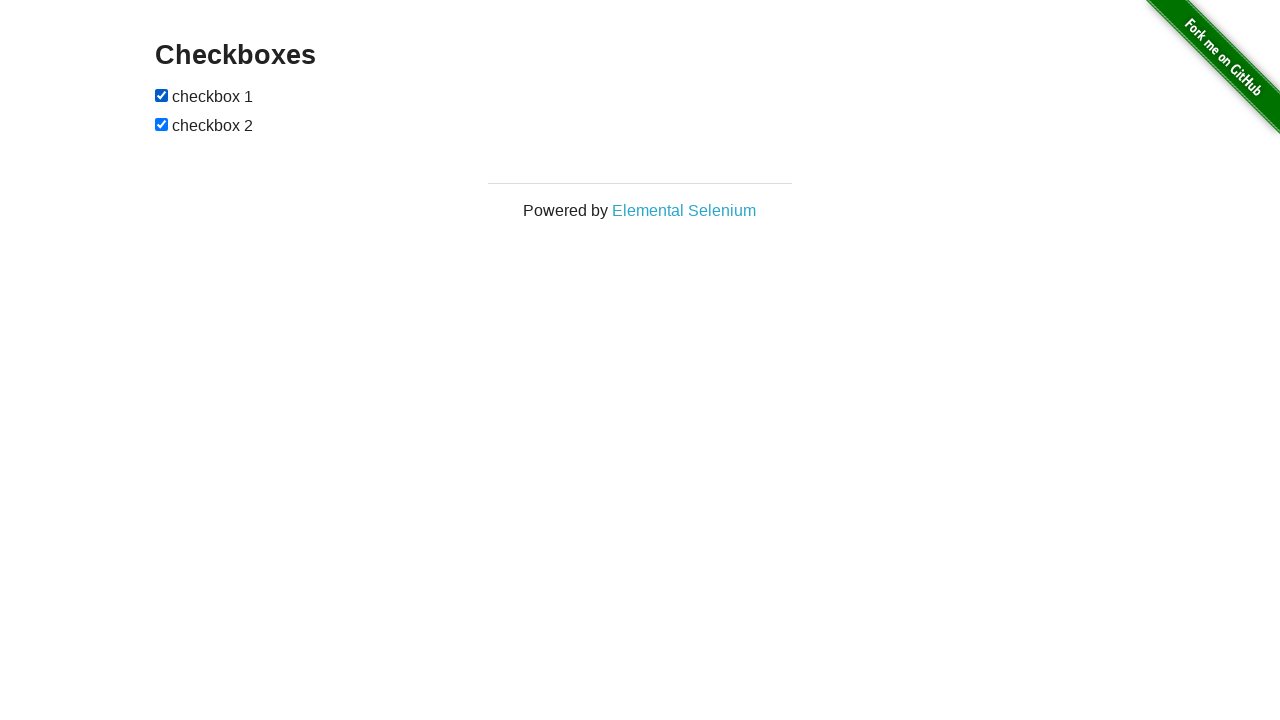